Tests filtering functionality with Active, Completed, and All filters including back button navigation

Starting URL: https://demo.playwright.dev/todomvc

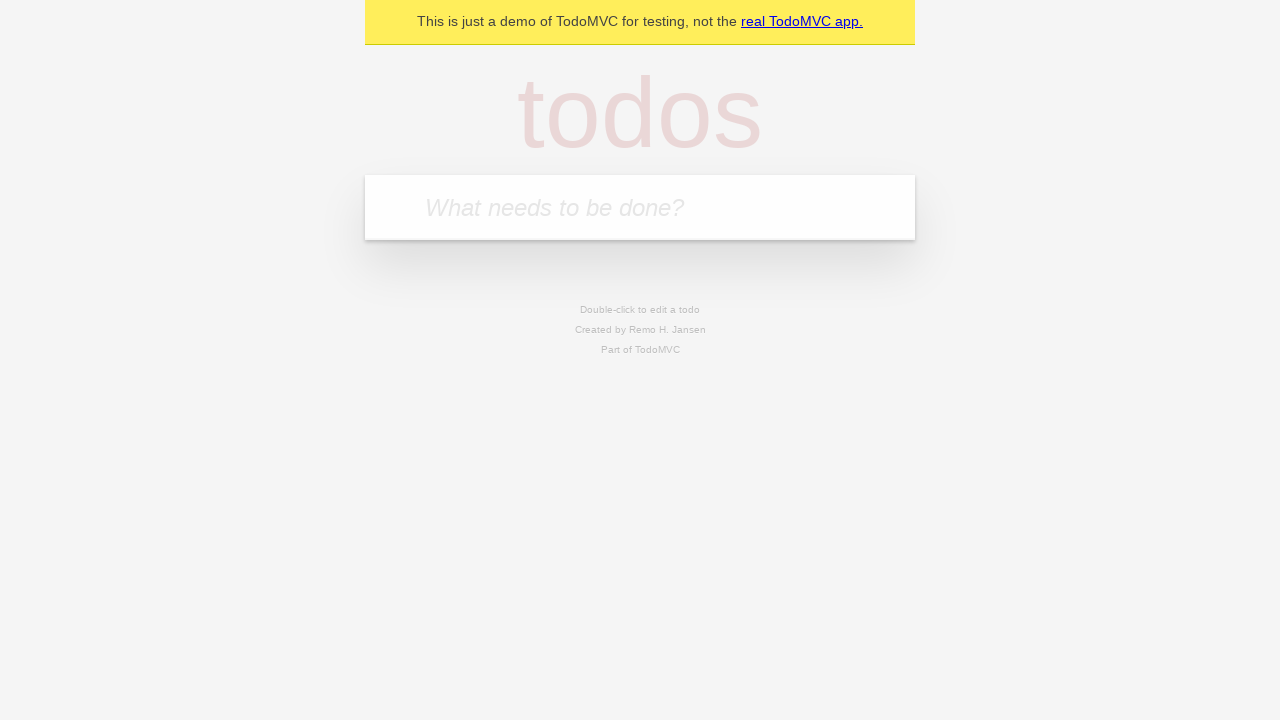

Filled todo input with 'buy some cheese' on internal:attr=[placeholder="What needs to be done?"i]
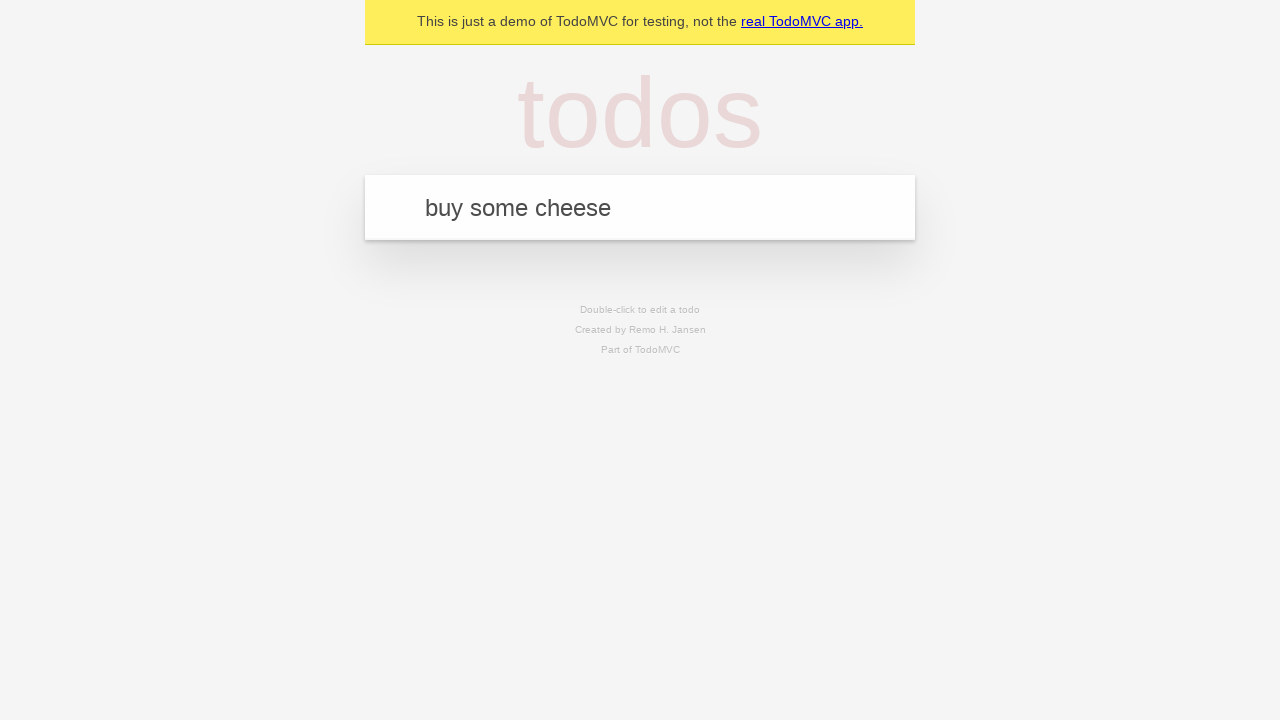

Pressed Enter to add todo 'buy some cheese' on internal:attr=[placeholder="What needs to be done?"i]
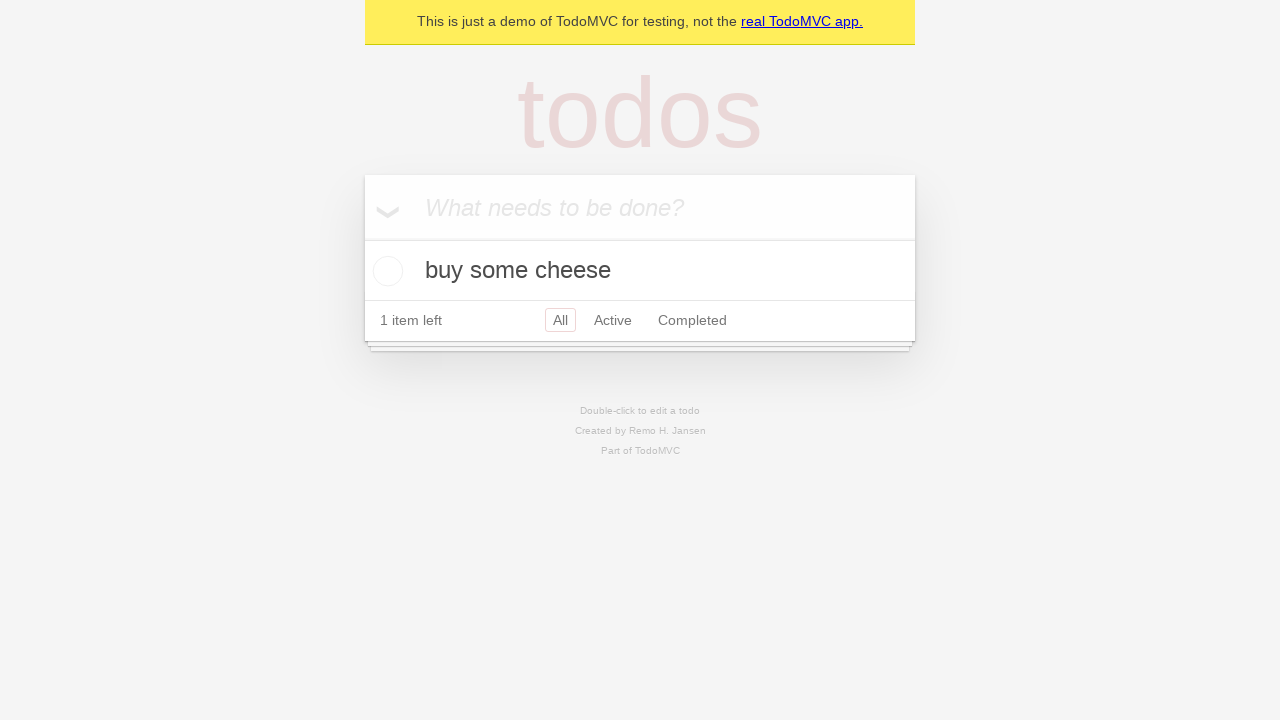

Filled todo input with 'feed the cat' on internal:attr=[placeholder="What needs to be done?"i]
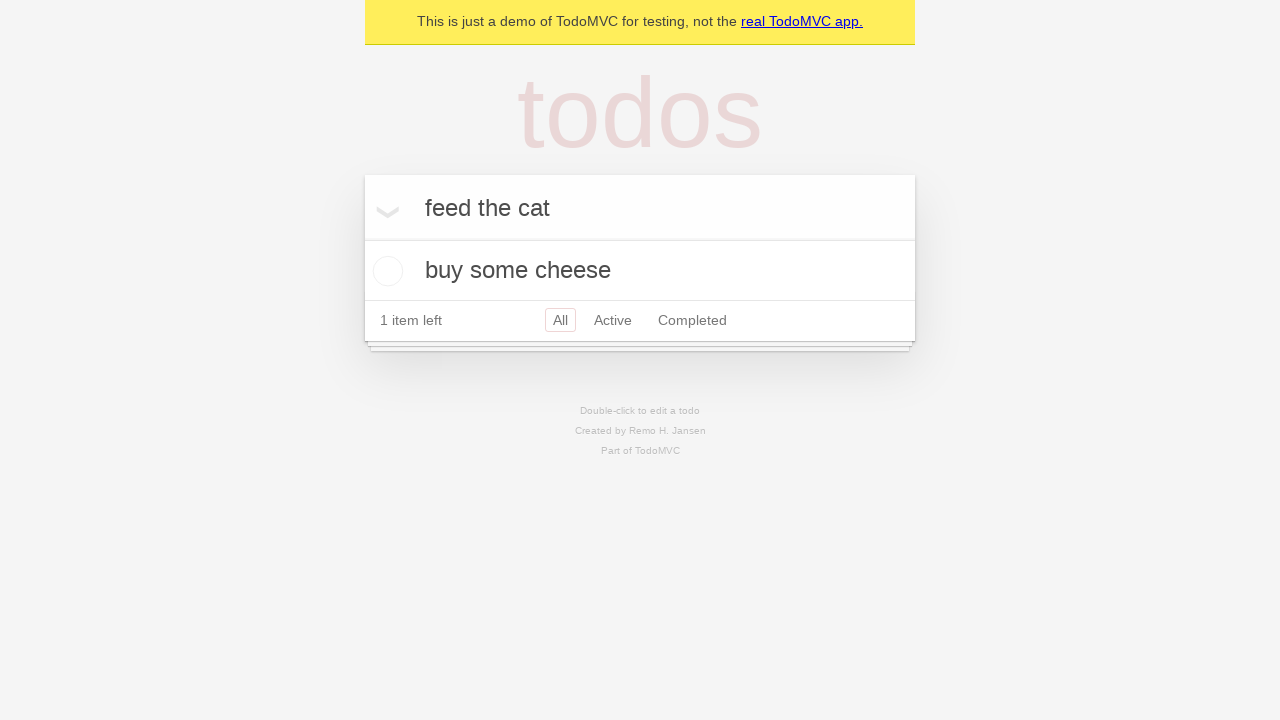

Pressed Enter to add todo 'feed the cat' on internal:attr=[placeholder="What needs to be done?"i]
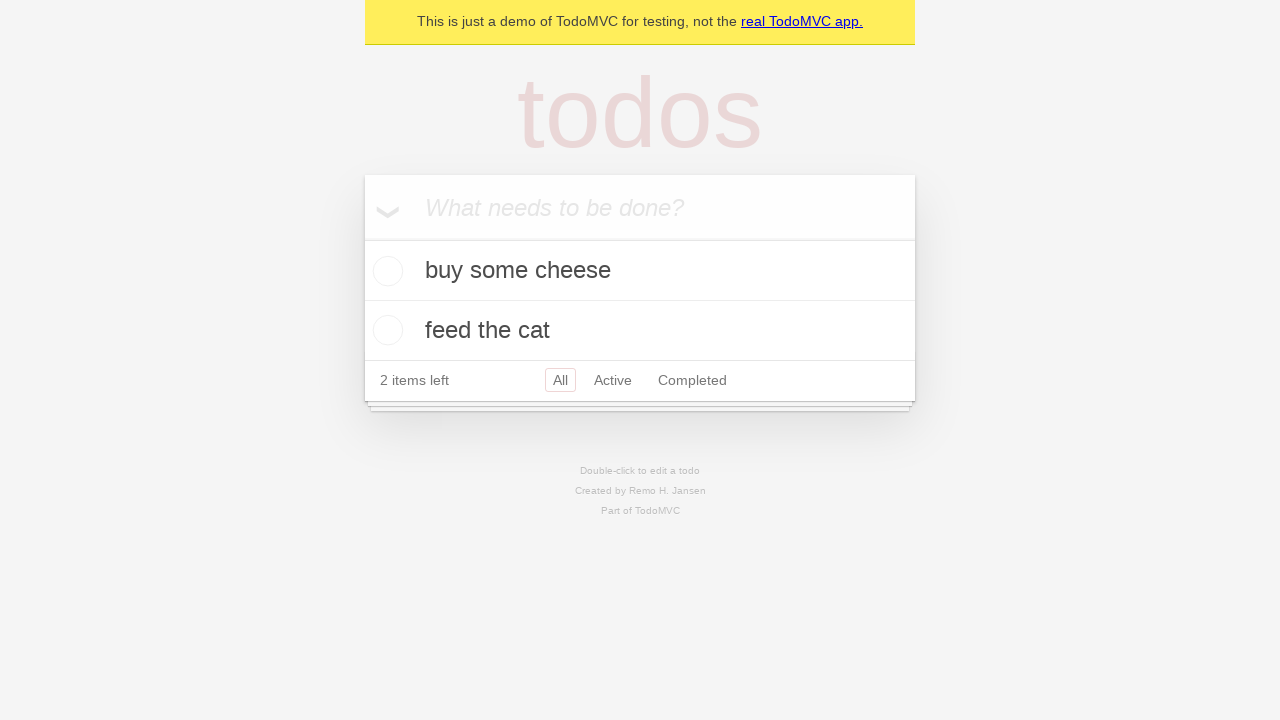

Filled todo input with 'book a doctors appointment' on internal:attr=[placeholder="What needs to be done?"i]
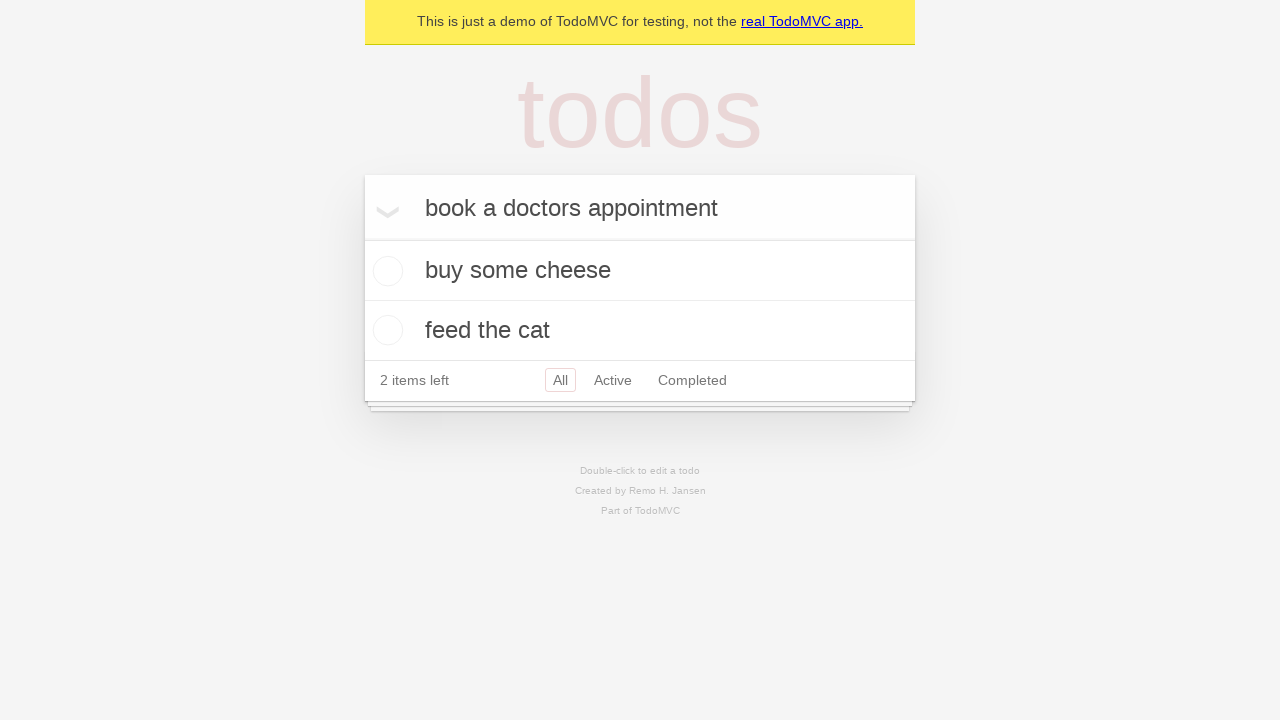

Pressed Enter to add todo 'book a doctors appointment' on internal:attr=[placeholder="What needs to be done?"i]
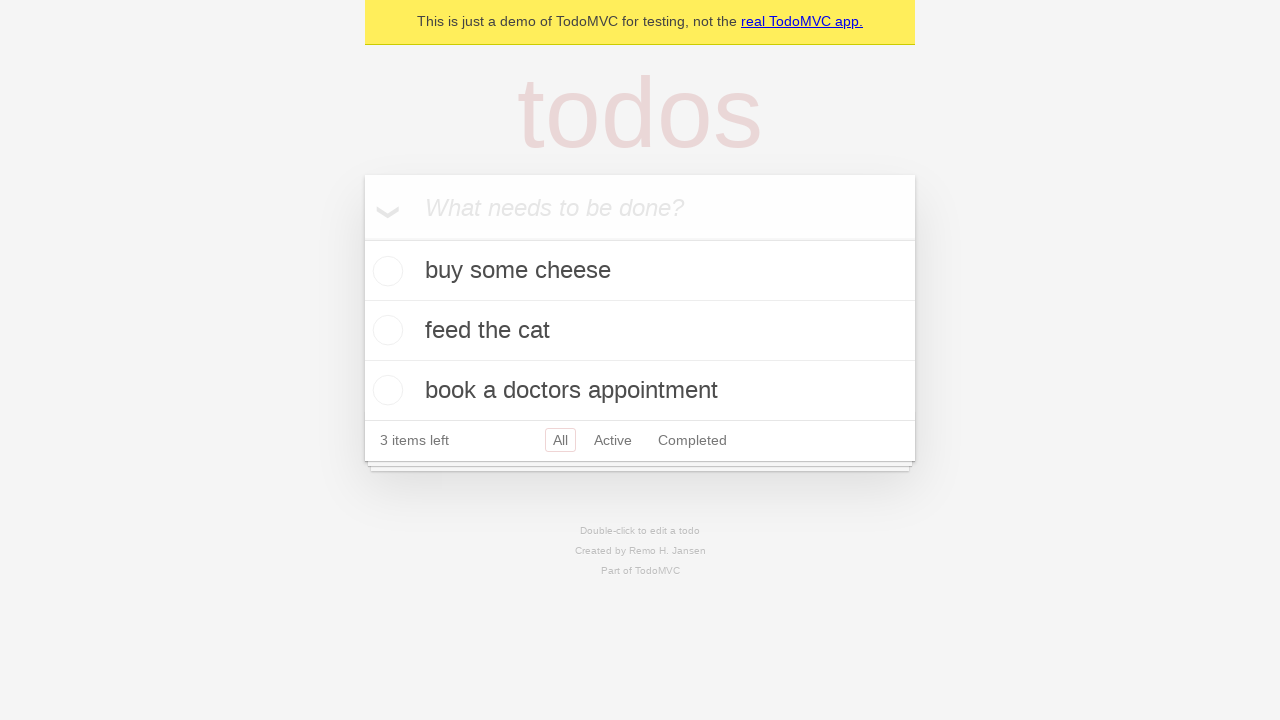

Checked the checkbox for the second todo item at (385, 330) on internal:testid=[data-testid="todo-item"s] >> nth=1 >> internal:role=checkbox
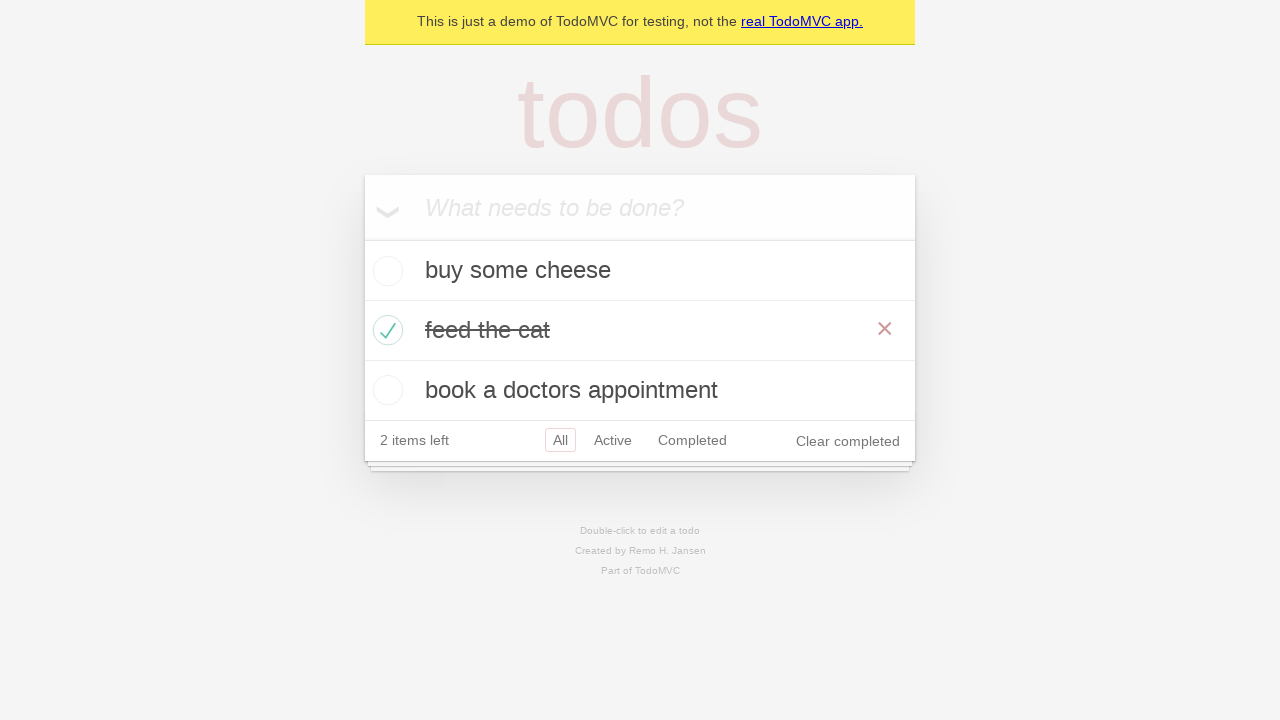

Clicked Active filter to display only active items at (613, 440) on internal:role=link[name="Active"i]
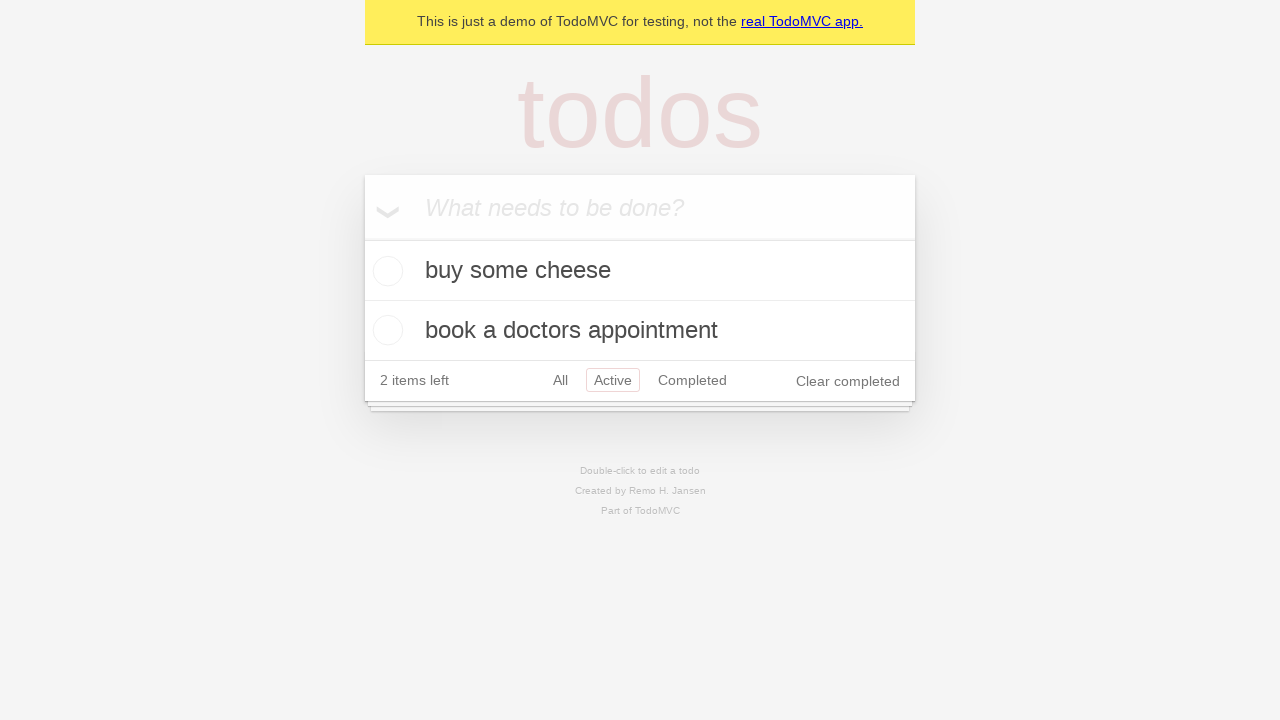

Clicked Completed filter to display only completed items at (692, 380) on internal:role=link[name="Completed"i]
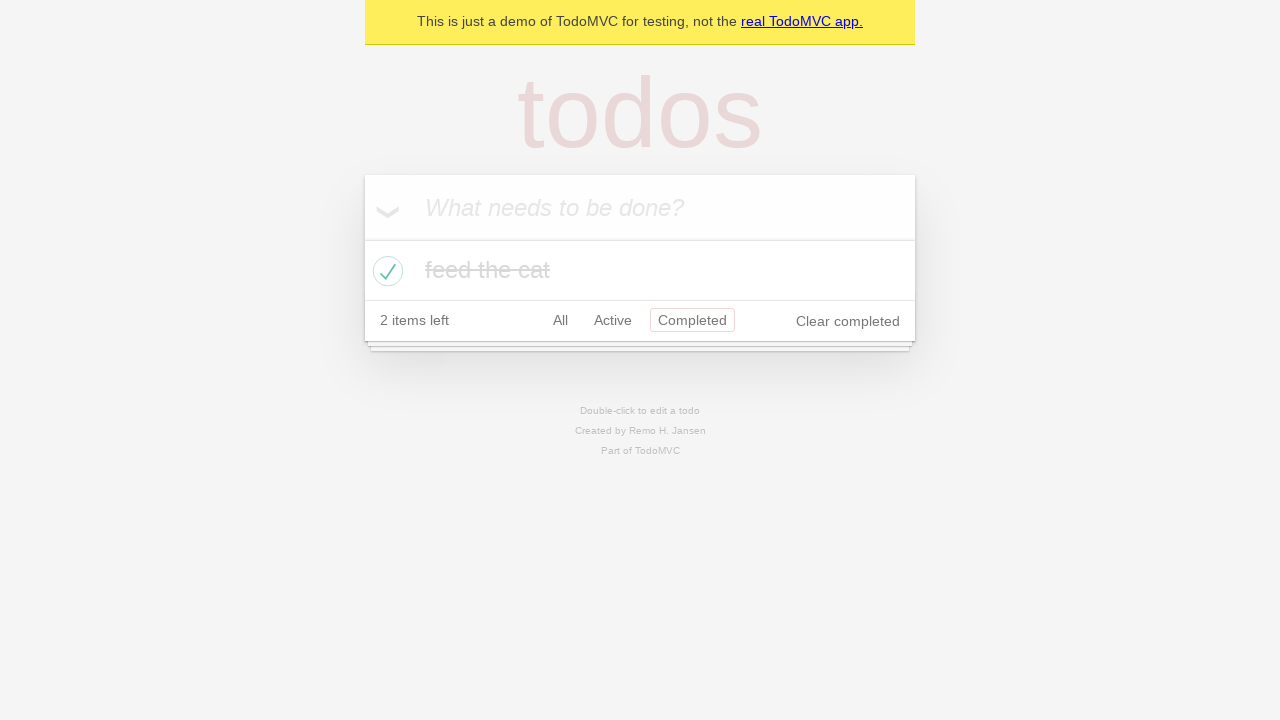

Clicked All filter to display all items at (560, 320) on internal:role=link[name="All"i]
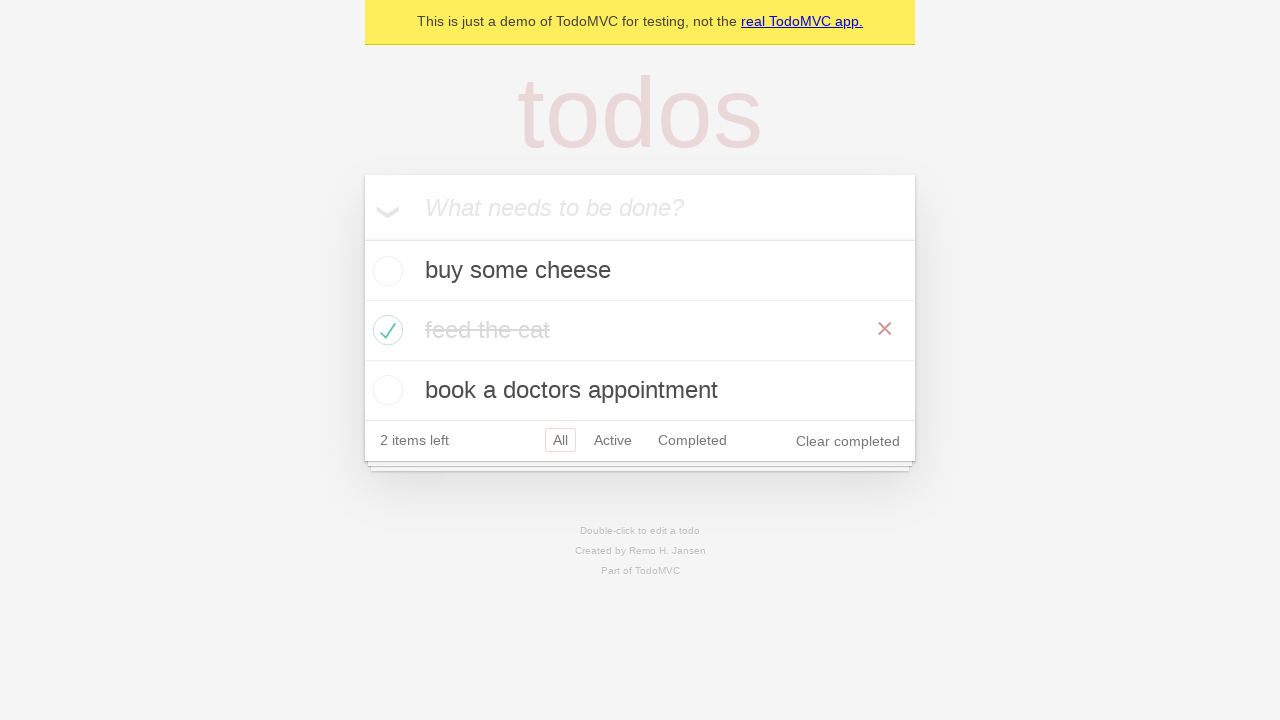

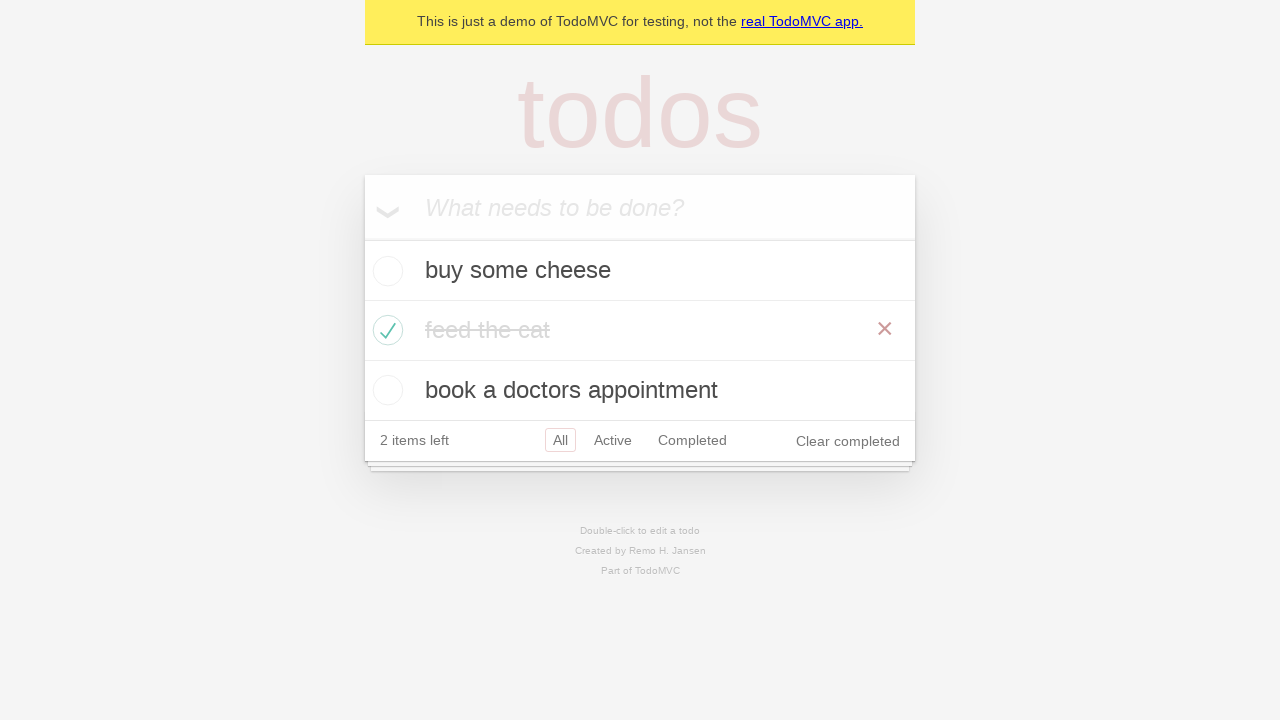